Tests browser window and tab handling by clicking buttons that open new tabs/windows, switching to them, verifying content is displayed, and then closing them before returning to the parent window.

Starting URL: https://demoqa.com/browser-windows

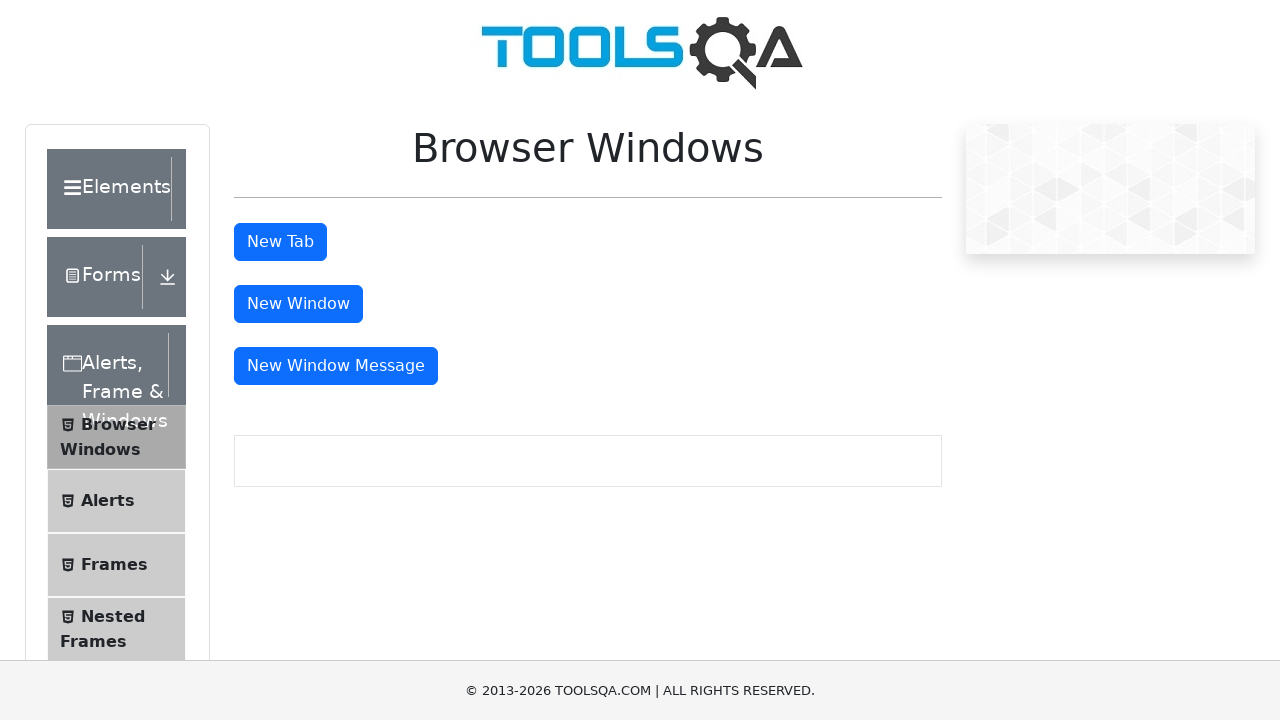

Clicked 'New Tab' button to open new tab at (280, 242) on #tabButton
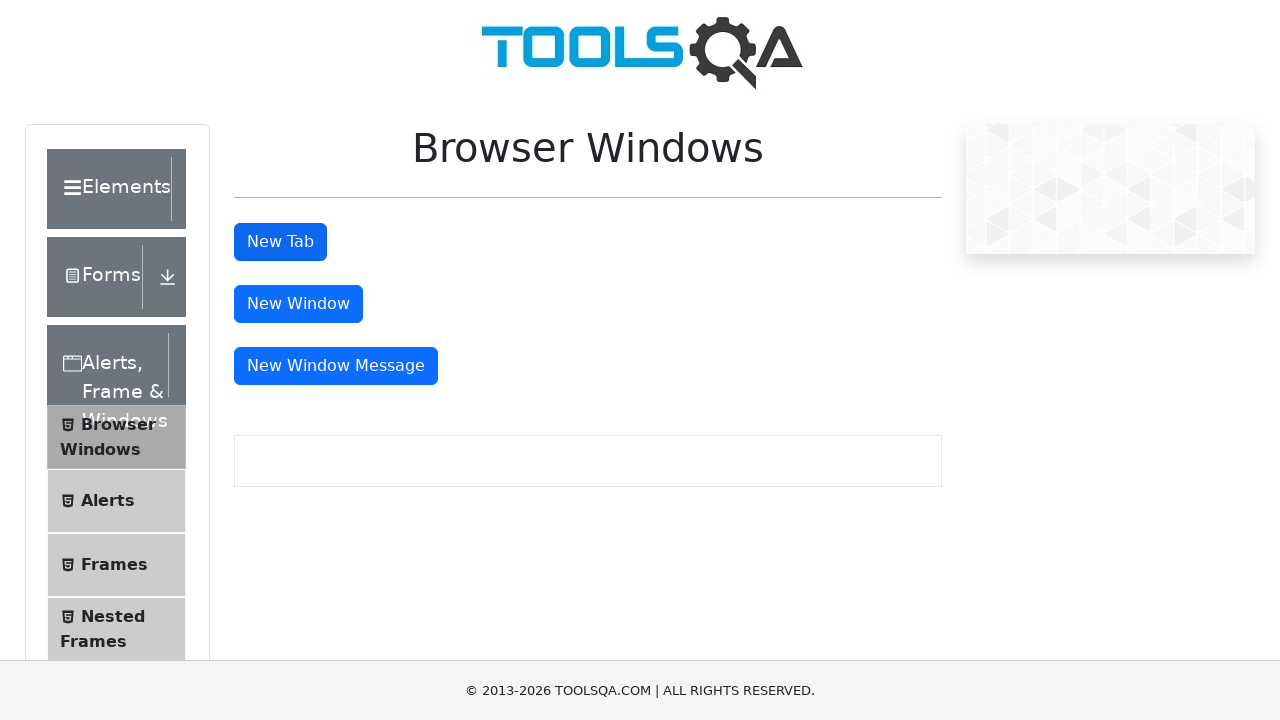

Waited for new tab context to be established
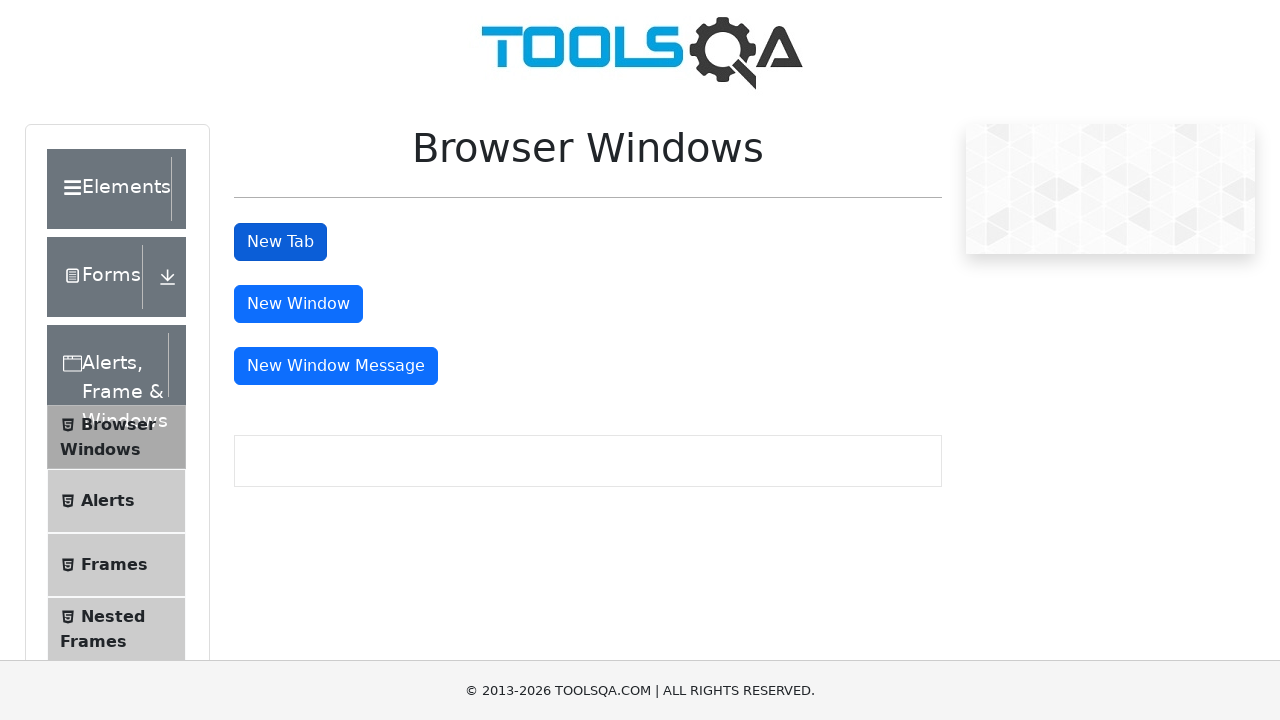

Switched to newly opened tab
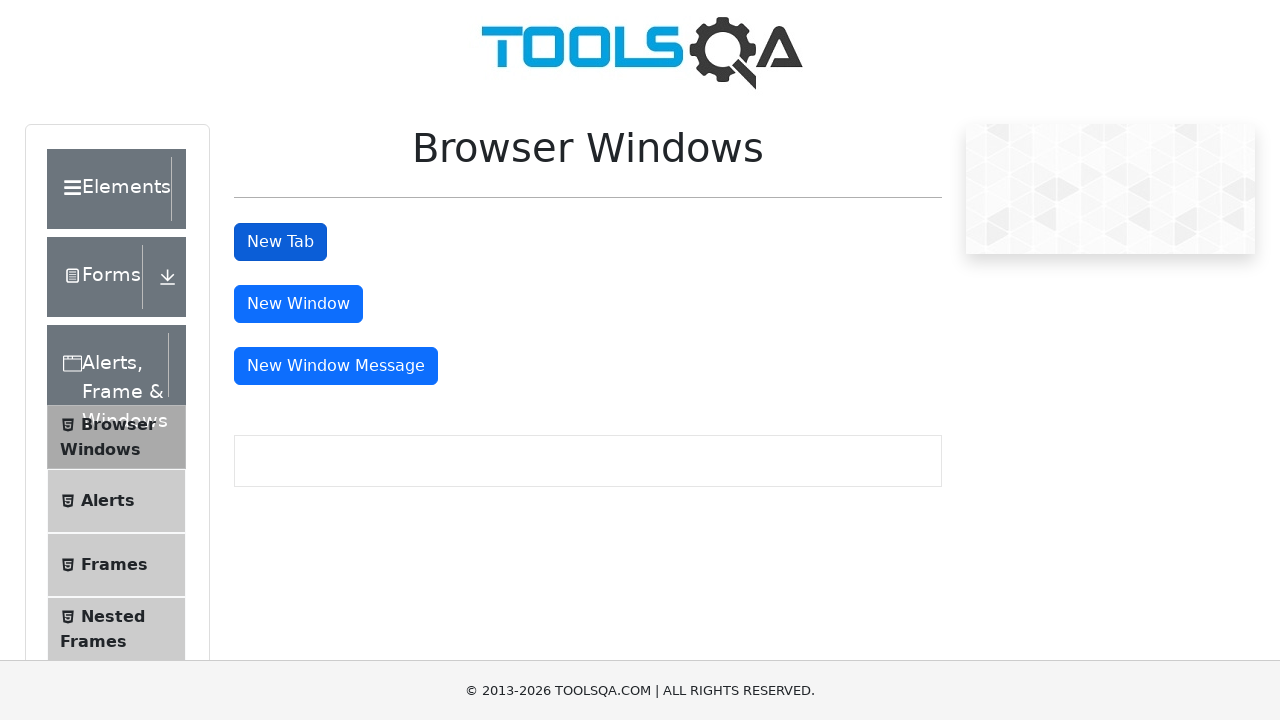

Verified sample heading is displayed in new tab
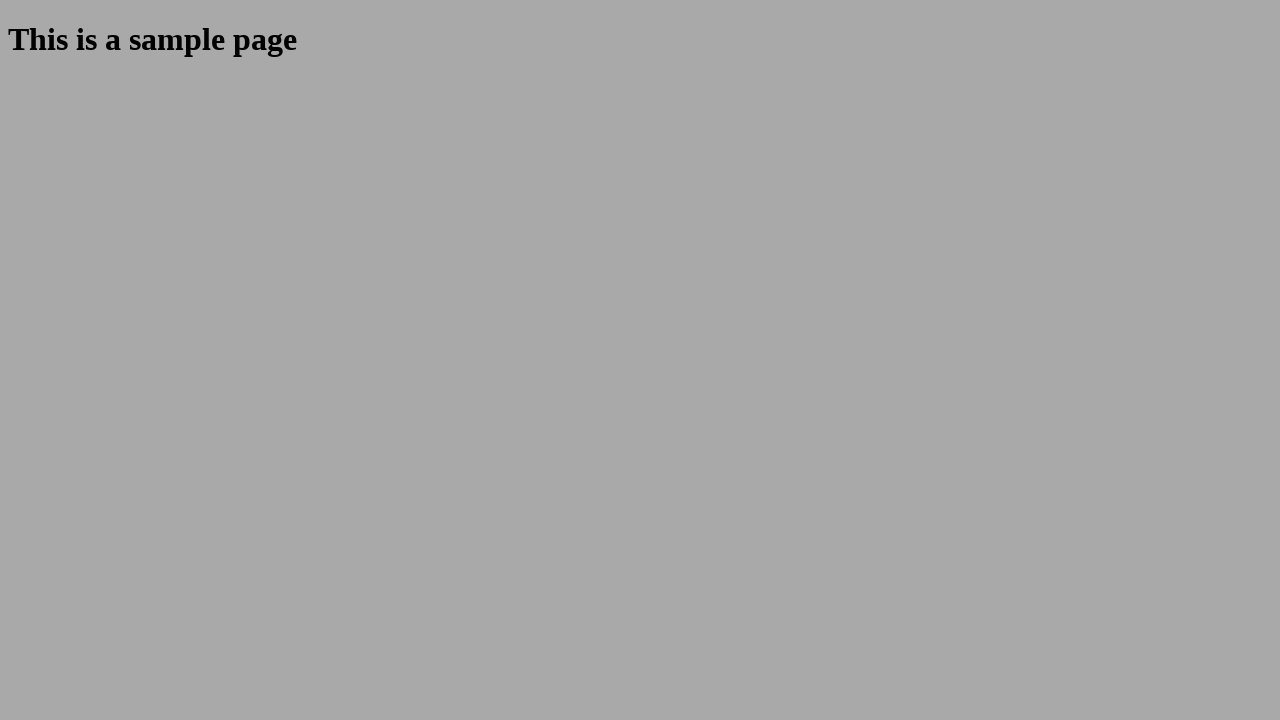

Closed the new tab
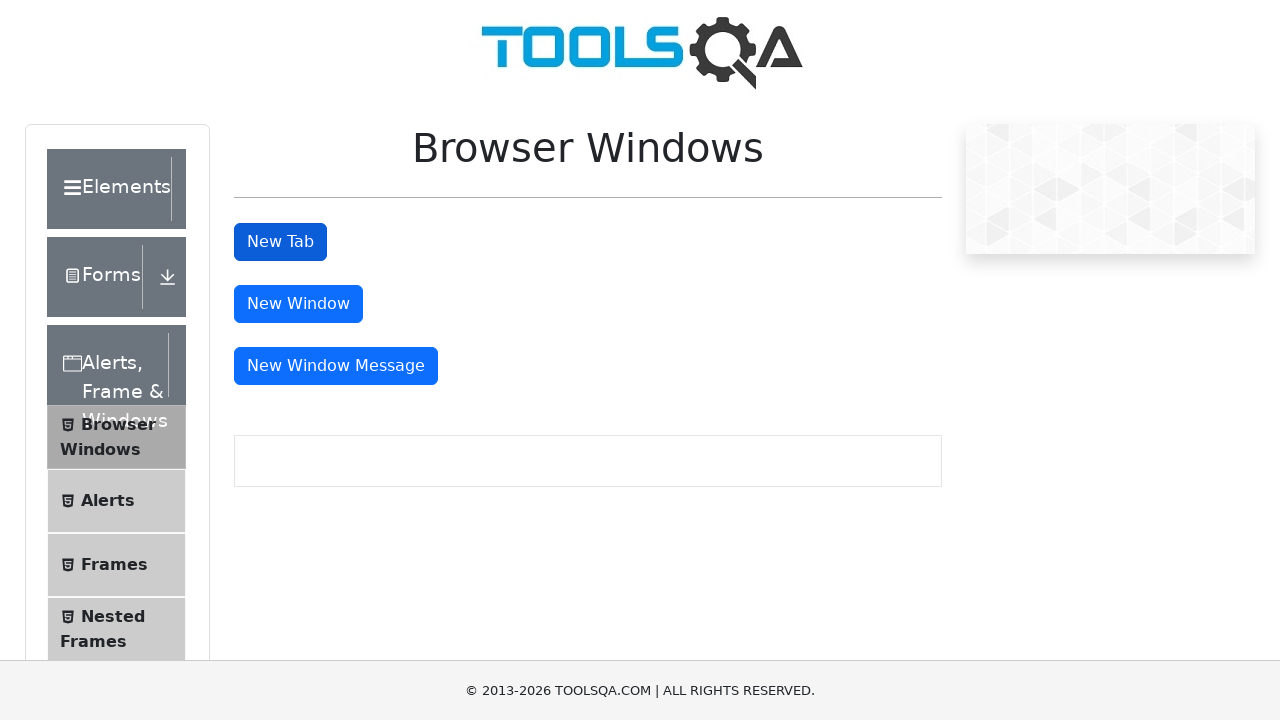

Clicked 'New Window' button to open new window at (298, 304) on #windowButton
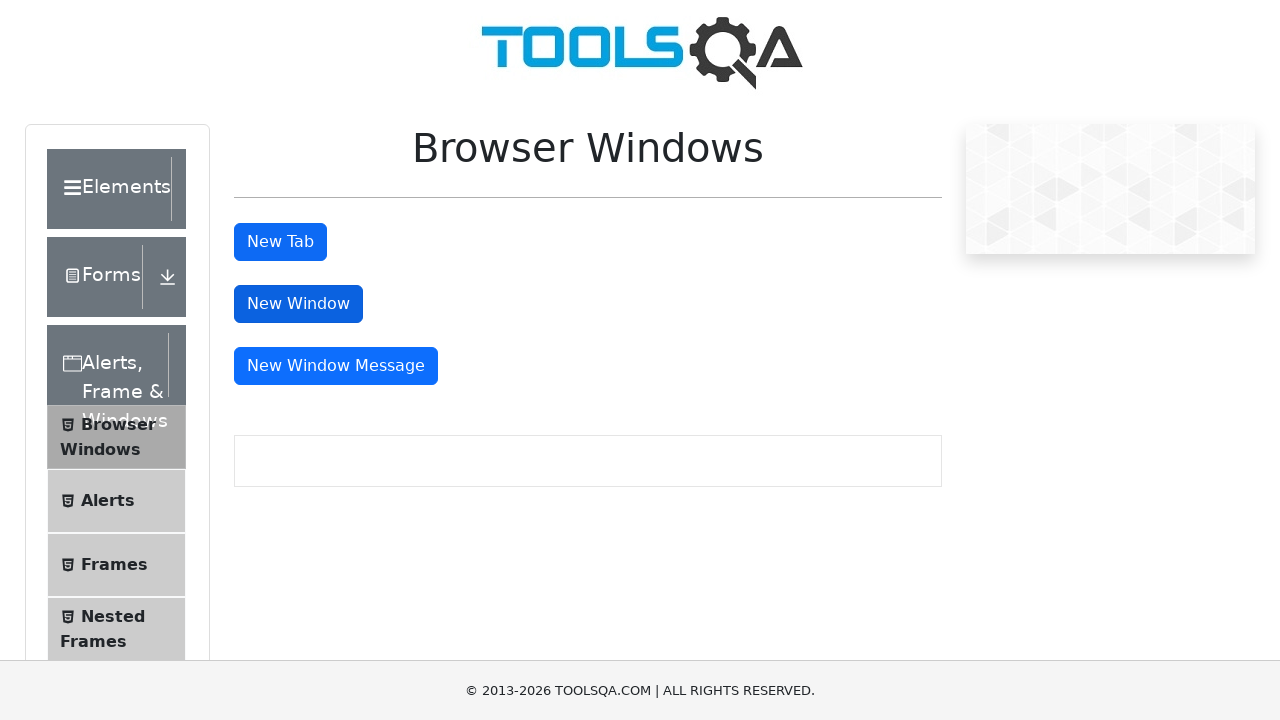

Waited for new window to fully open
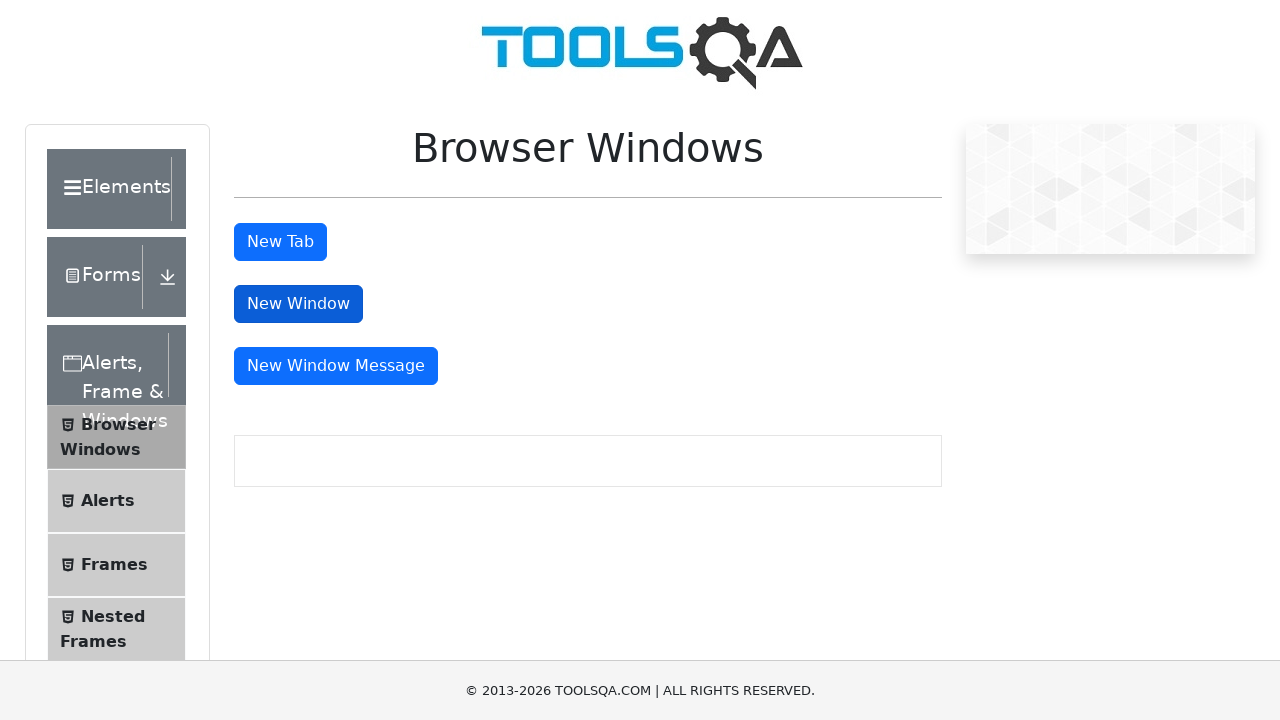

Switched to newly opened window
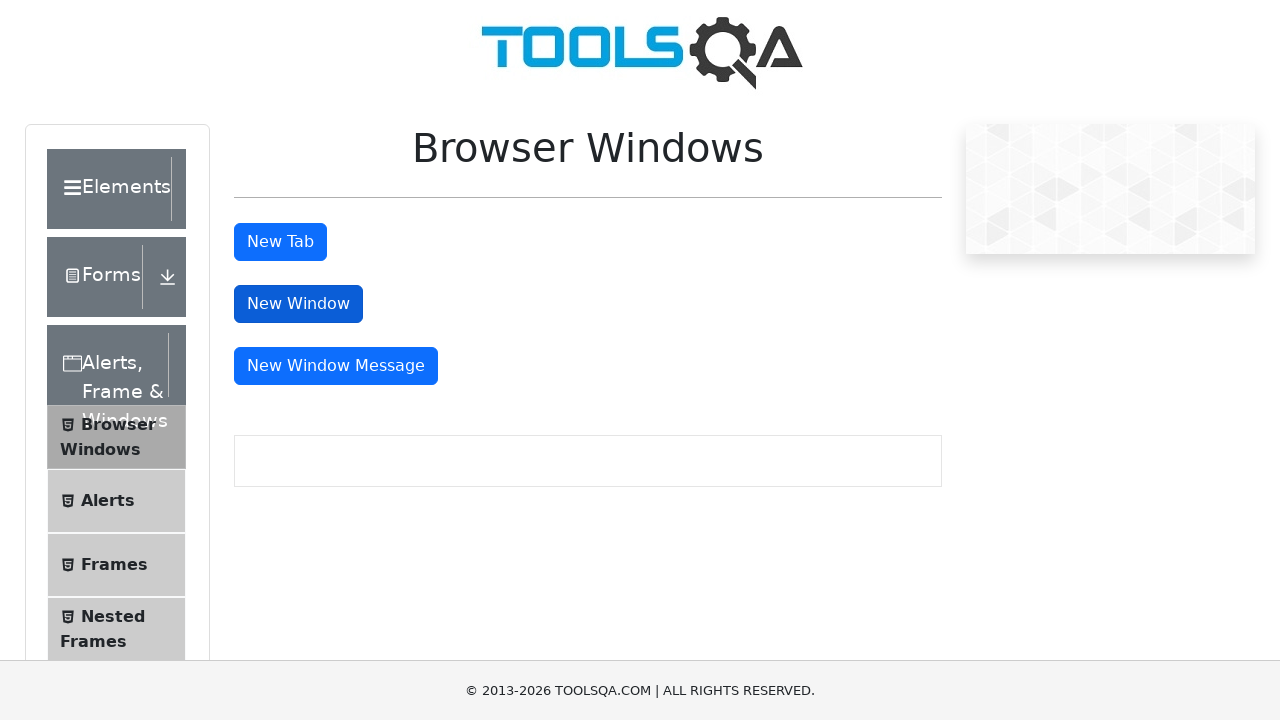

Verified sample heading is displayed in new window
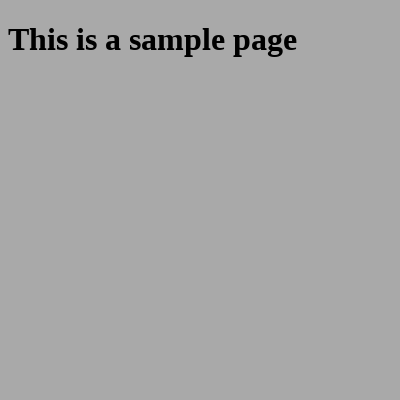

Closed the new window and returned to parent tab
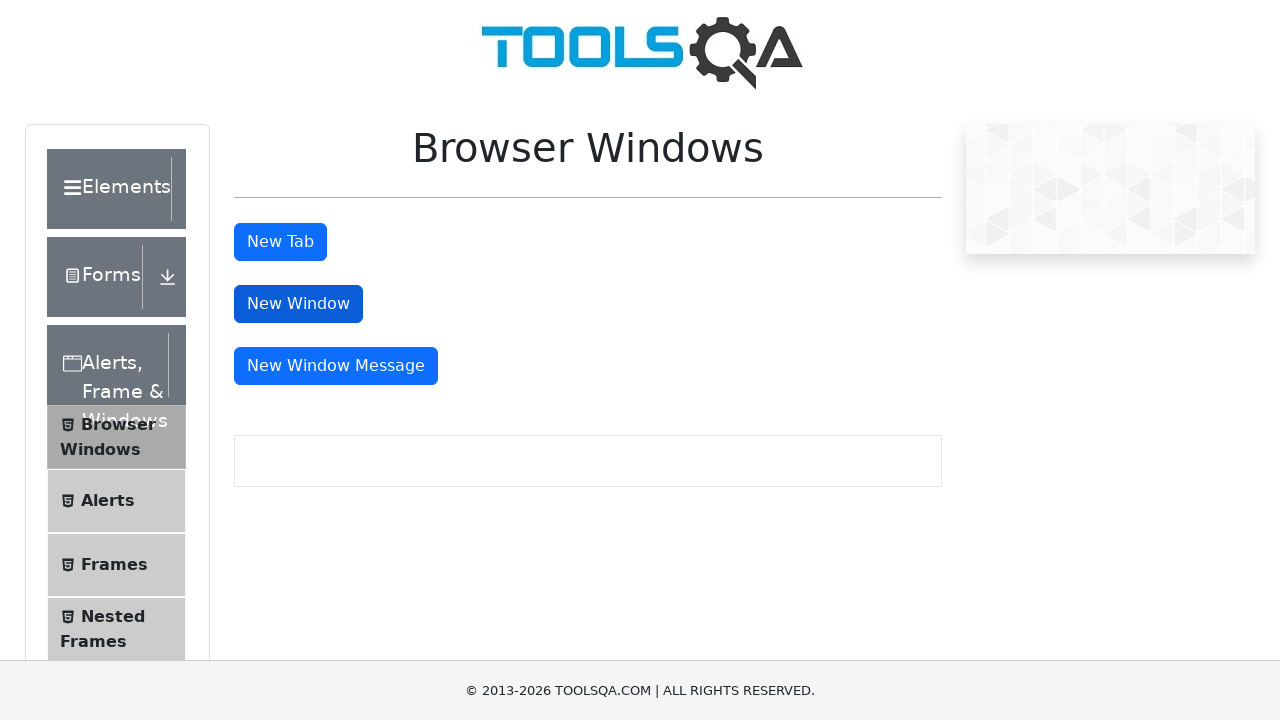

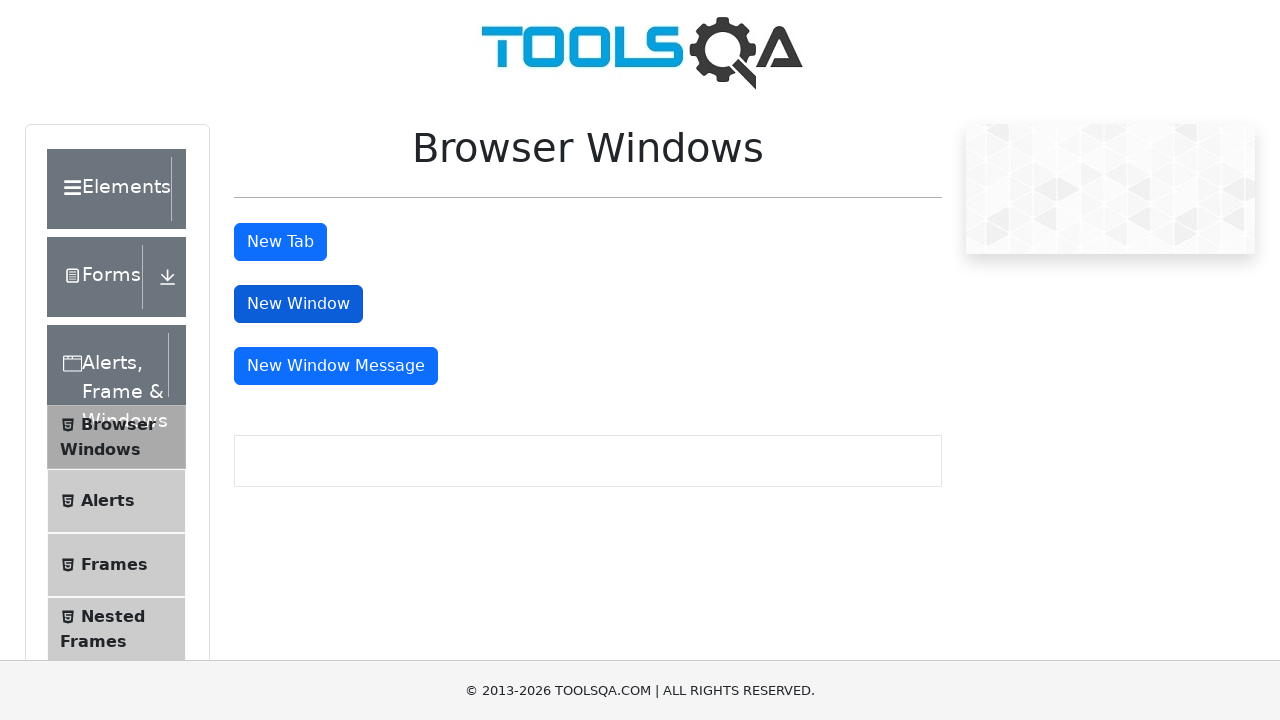